Tests the jQuery UI Autocomplete demo by navigating to the autocomplete page, typing a letter to trigger suggestions, and selecting a specific option from the autocomplete dropdown.

Starting URL: https://jqueryui.com

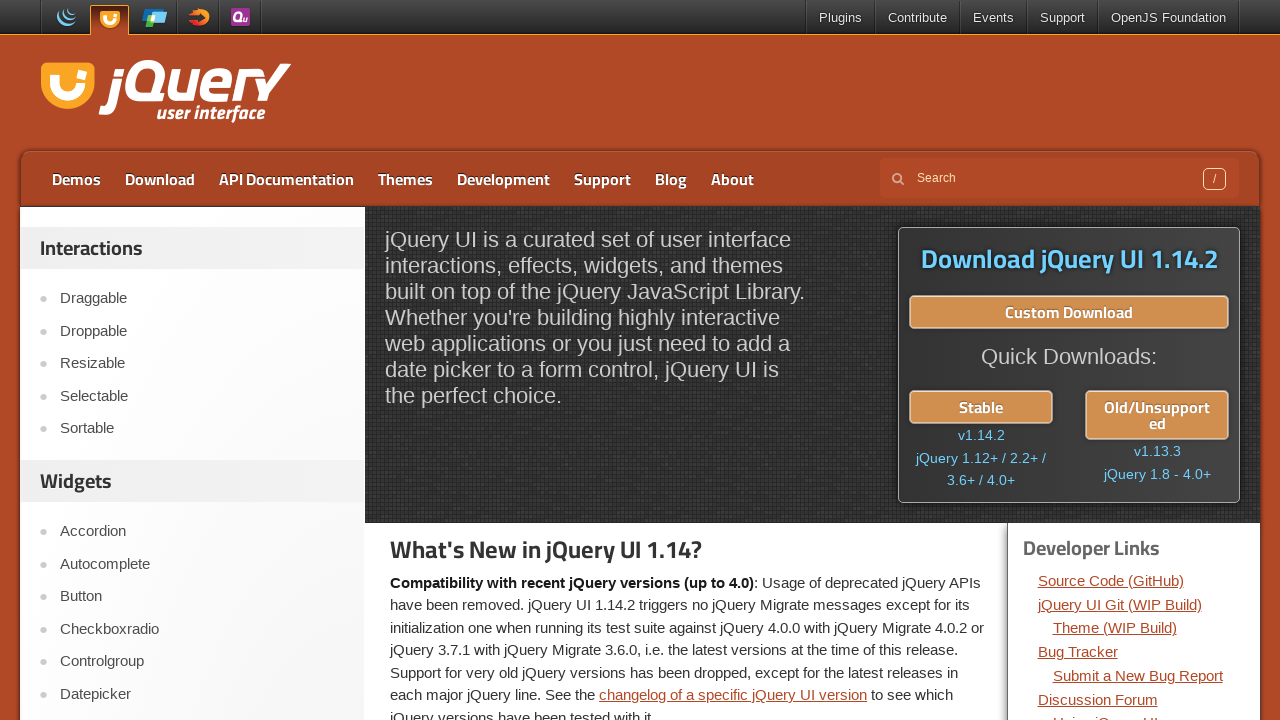

Set viewport size to 1800x1000
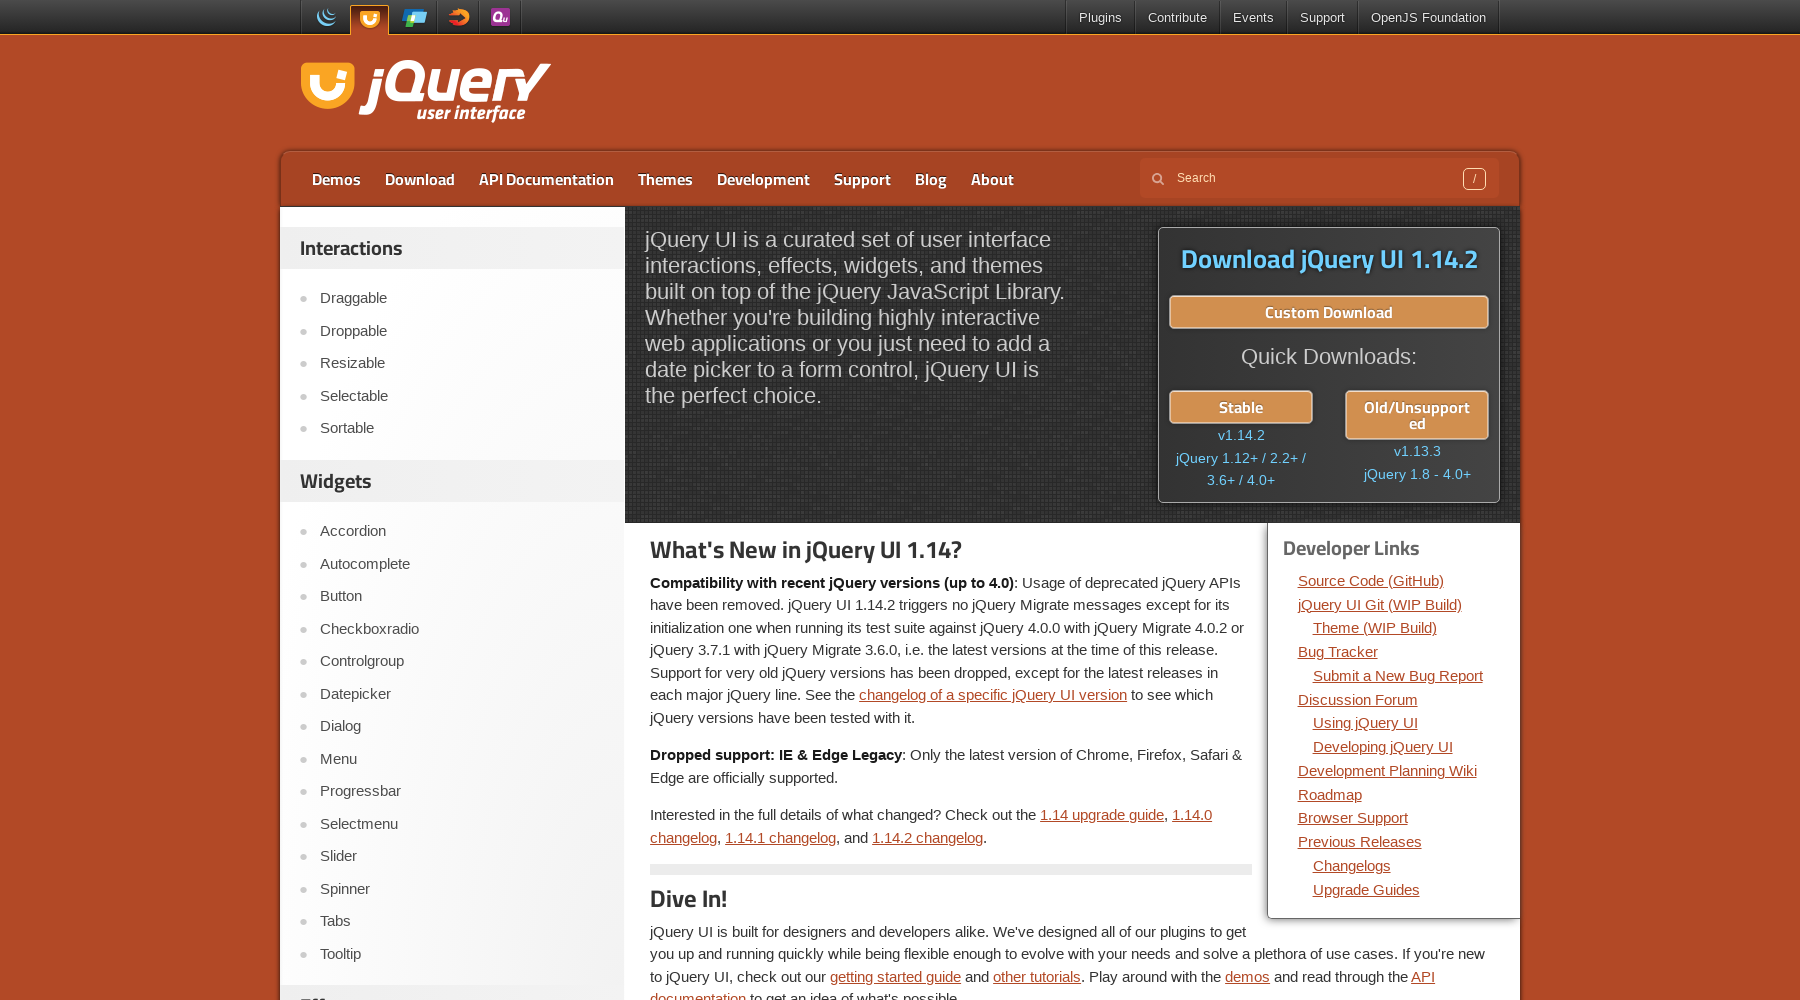

Clicked on the Autocomplete link in sidebar at (462, 564) on xpath=//a[contains(@href, 'autocomplete')]
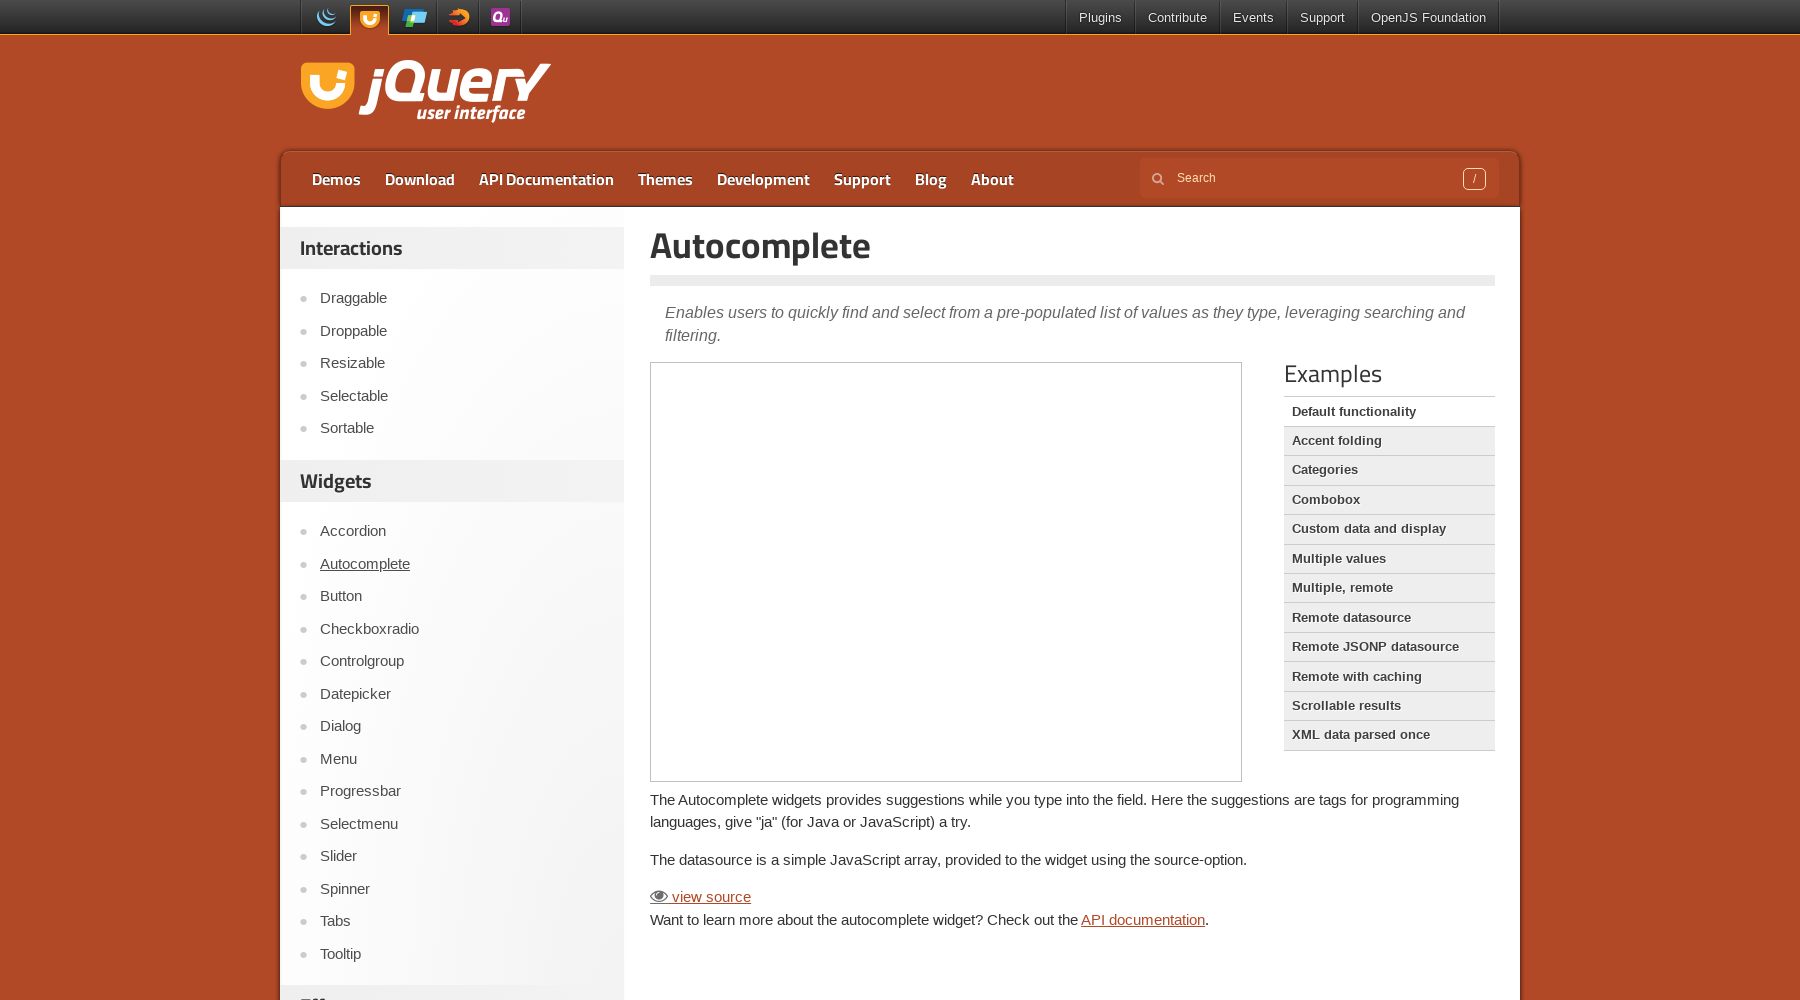

Autocomplete page loaded successfully
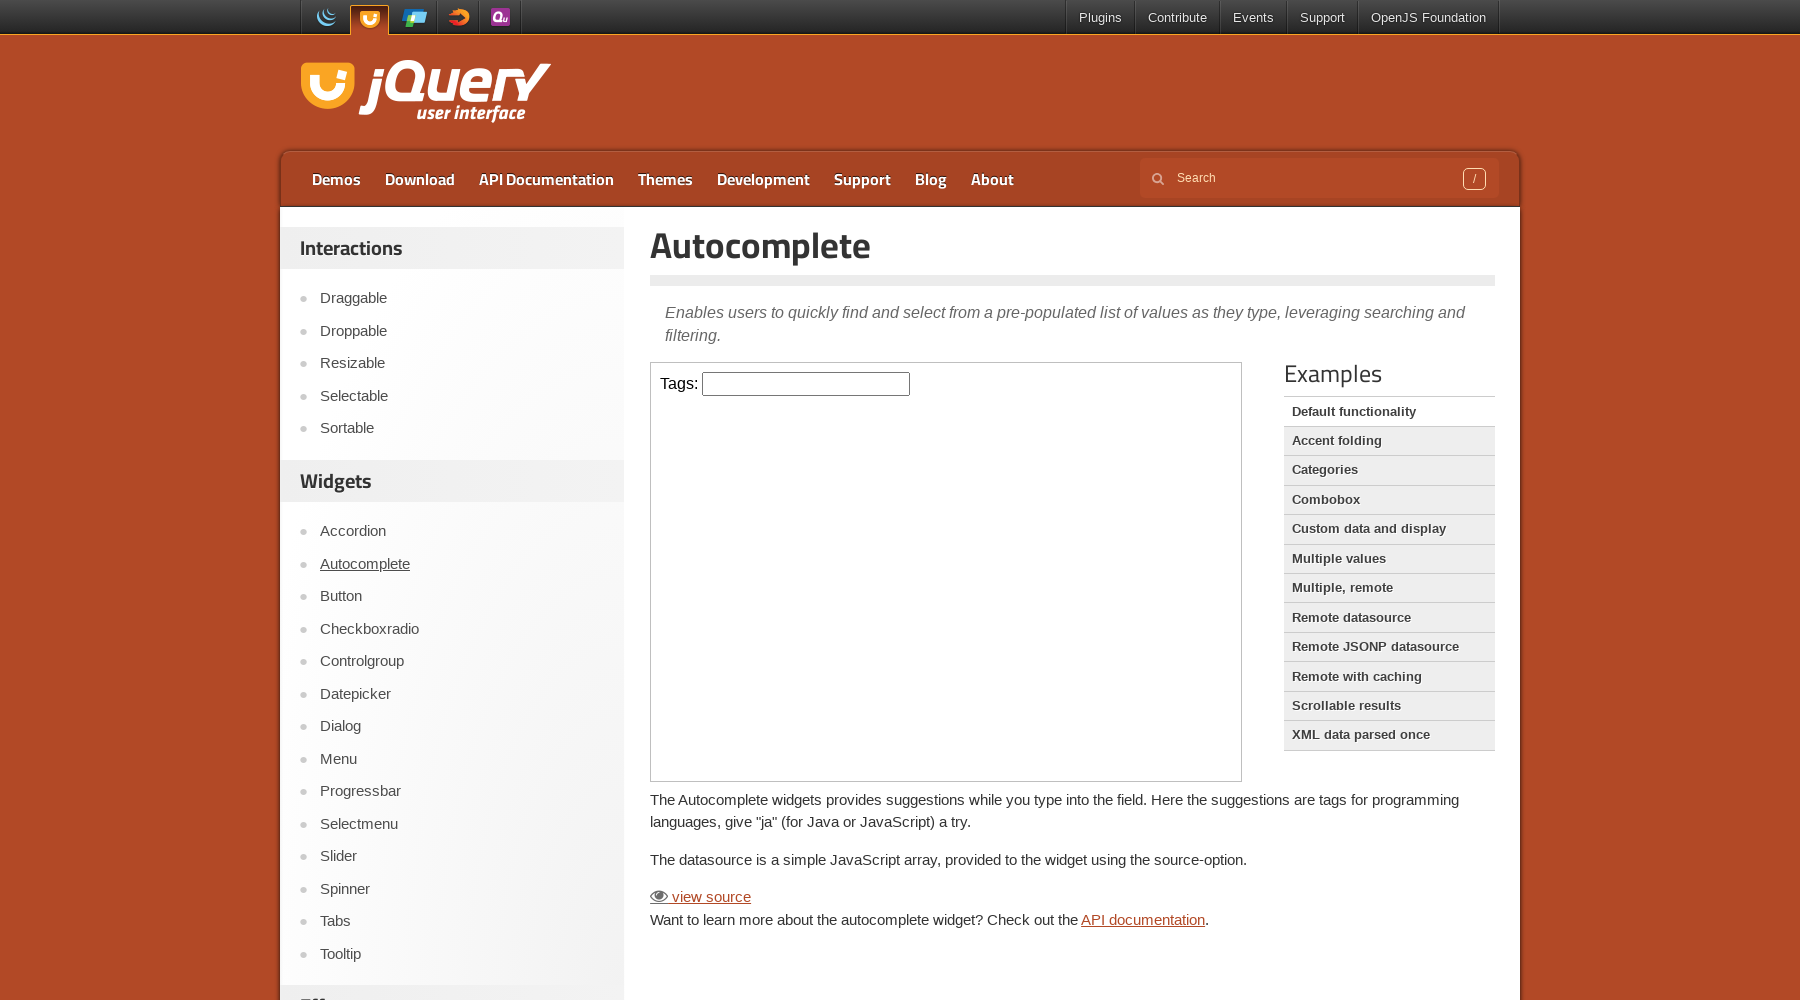

Located demo iframe
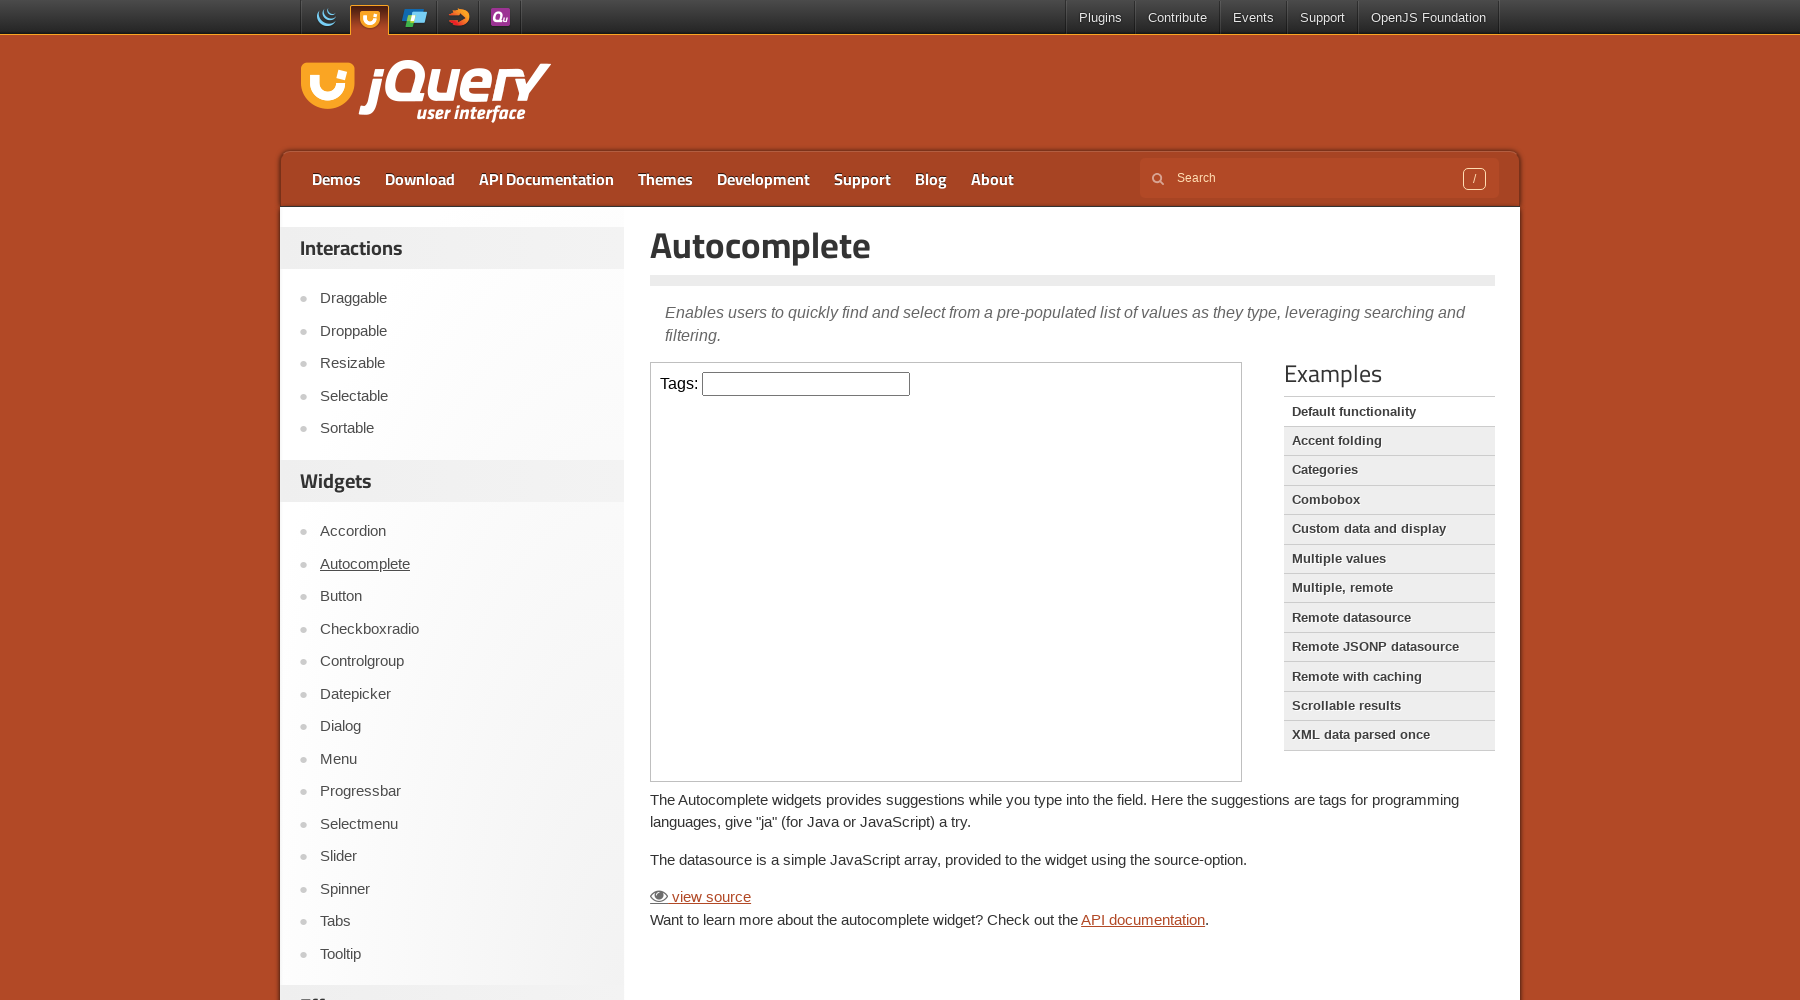

Typed 'E' in the autocomplete input field on .demo-frame >> internal:control=enter-frame >> #tags
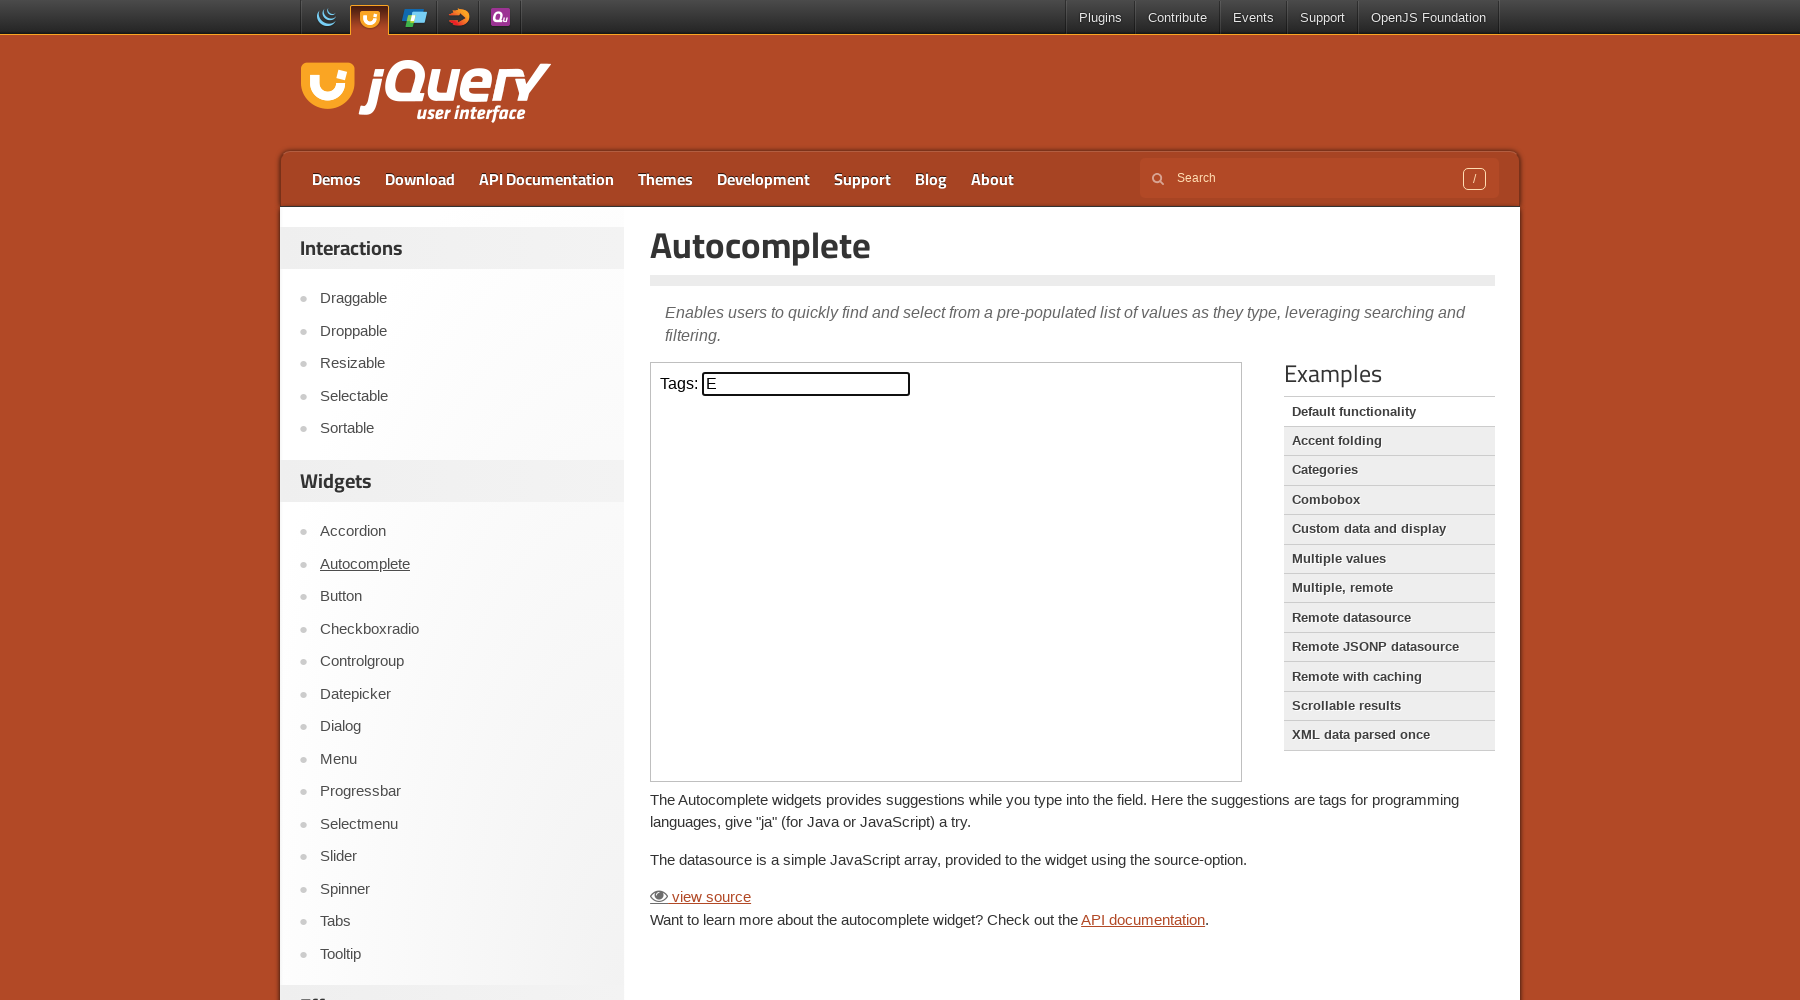

Autocomplete suggestions appeared
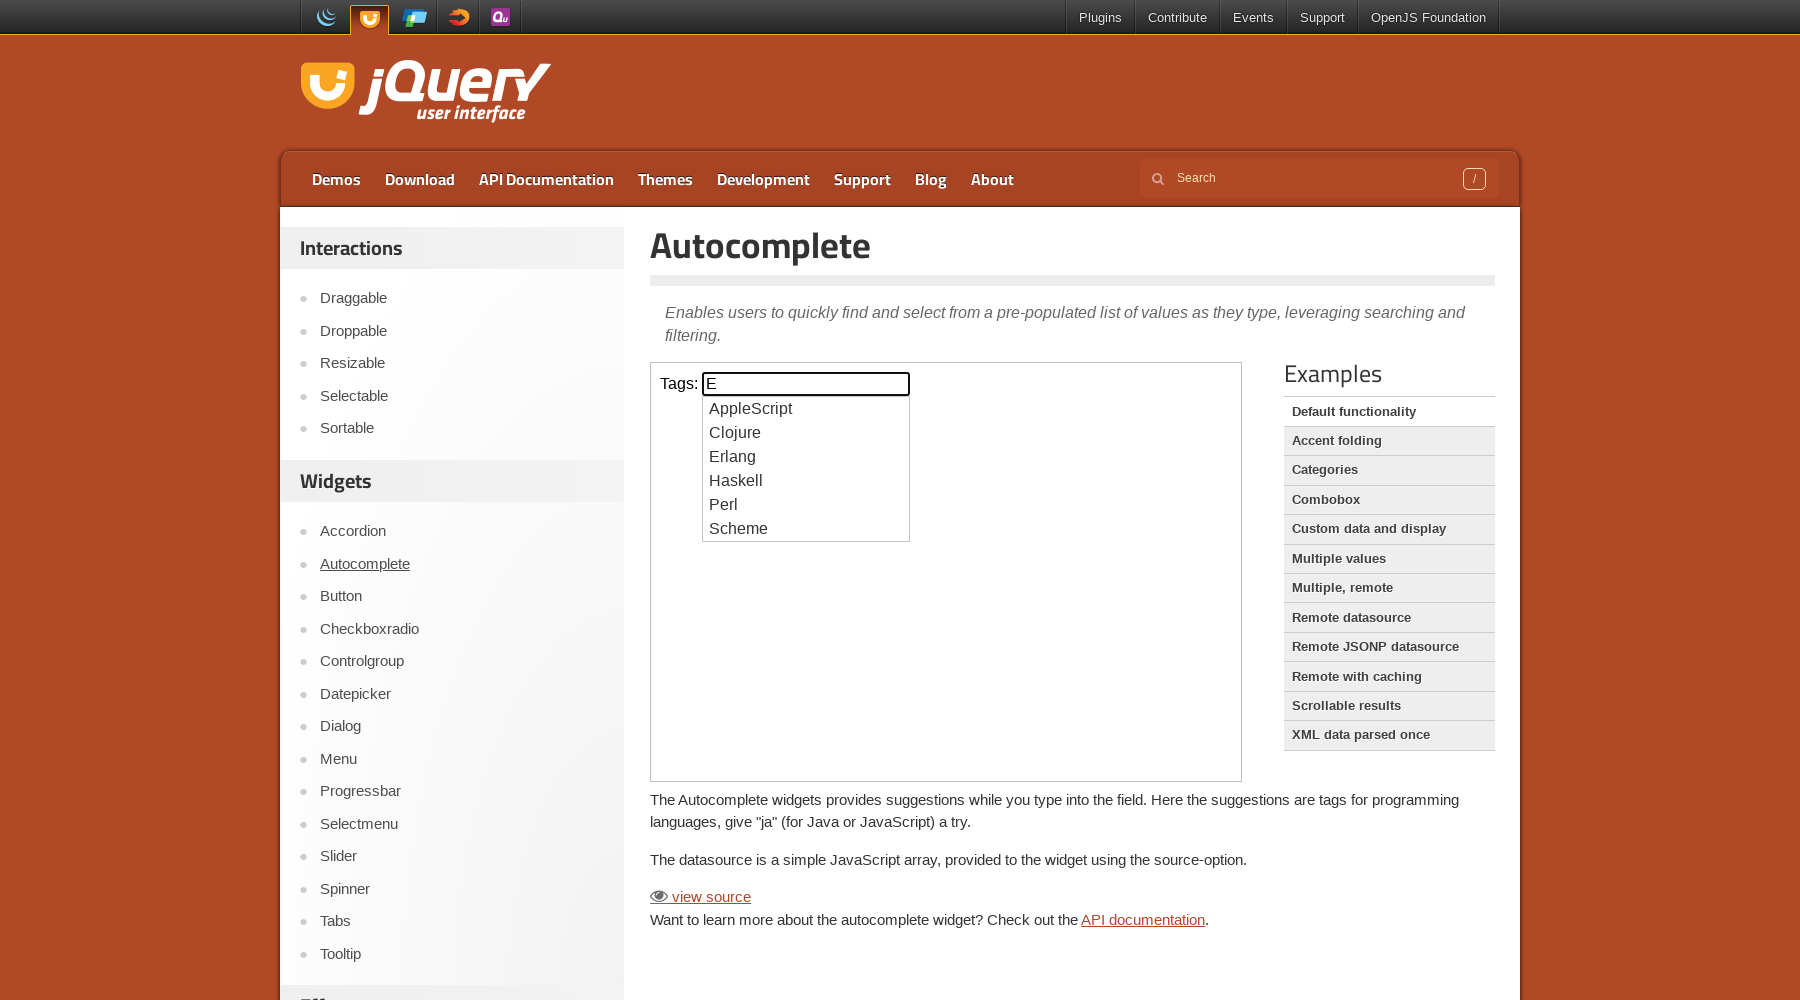

Selected 'haskell' from autocomplete suggestions at (806, 481) on .demo-frame >> internal:control=enter-frame >> .ui-menu-item >> nth=3
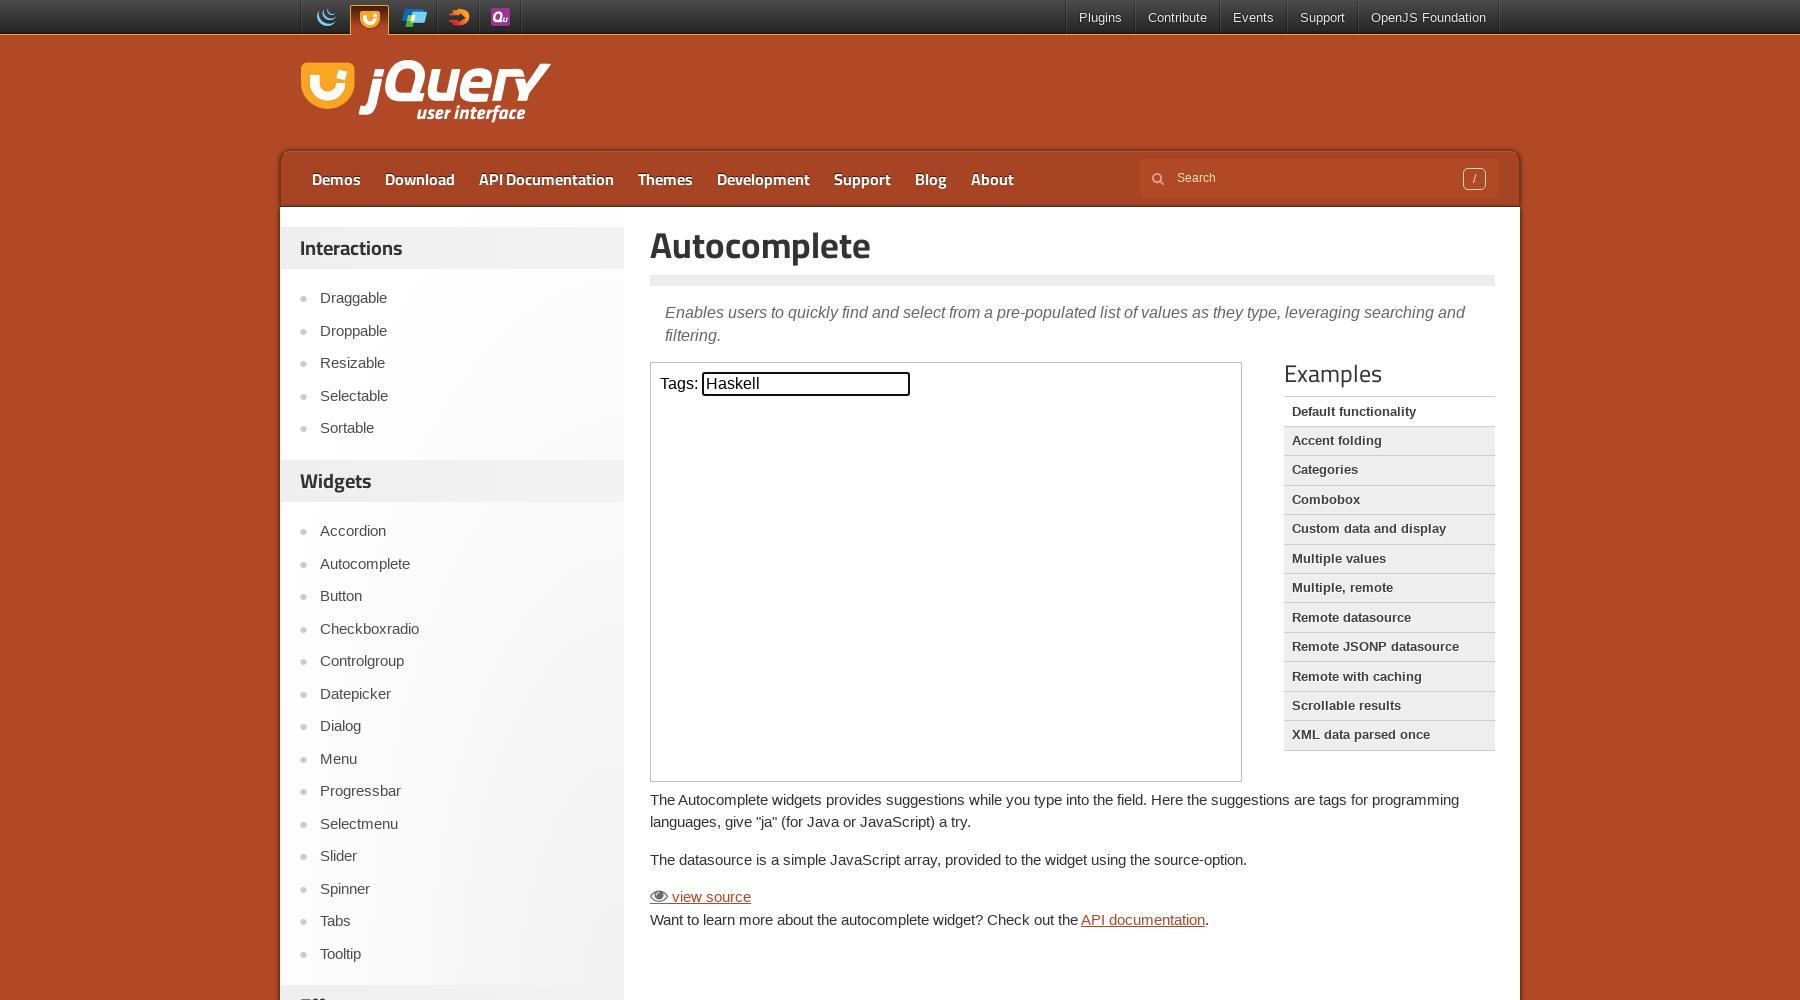

Waited 500ms for selection to be processed
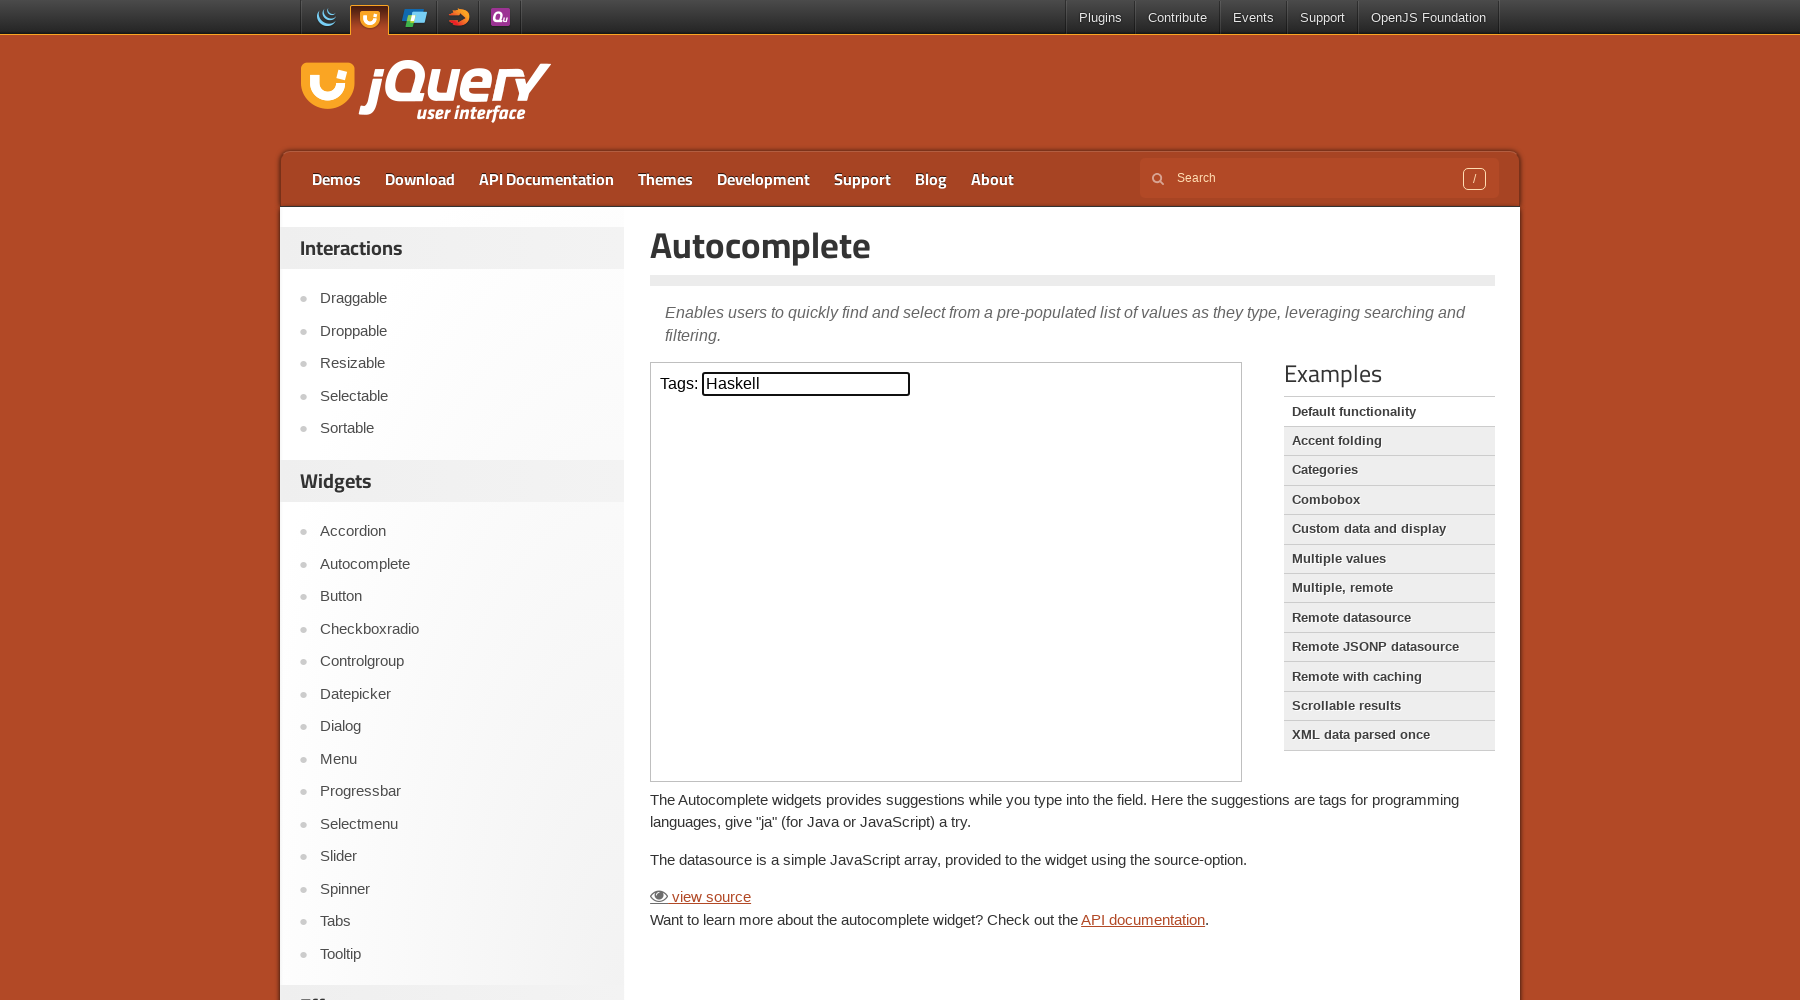

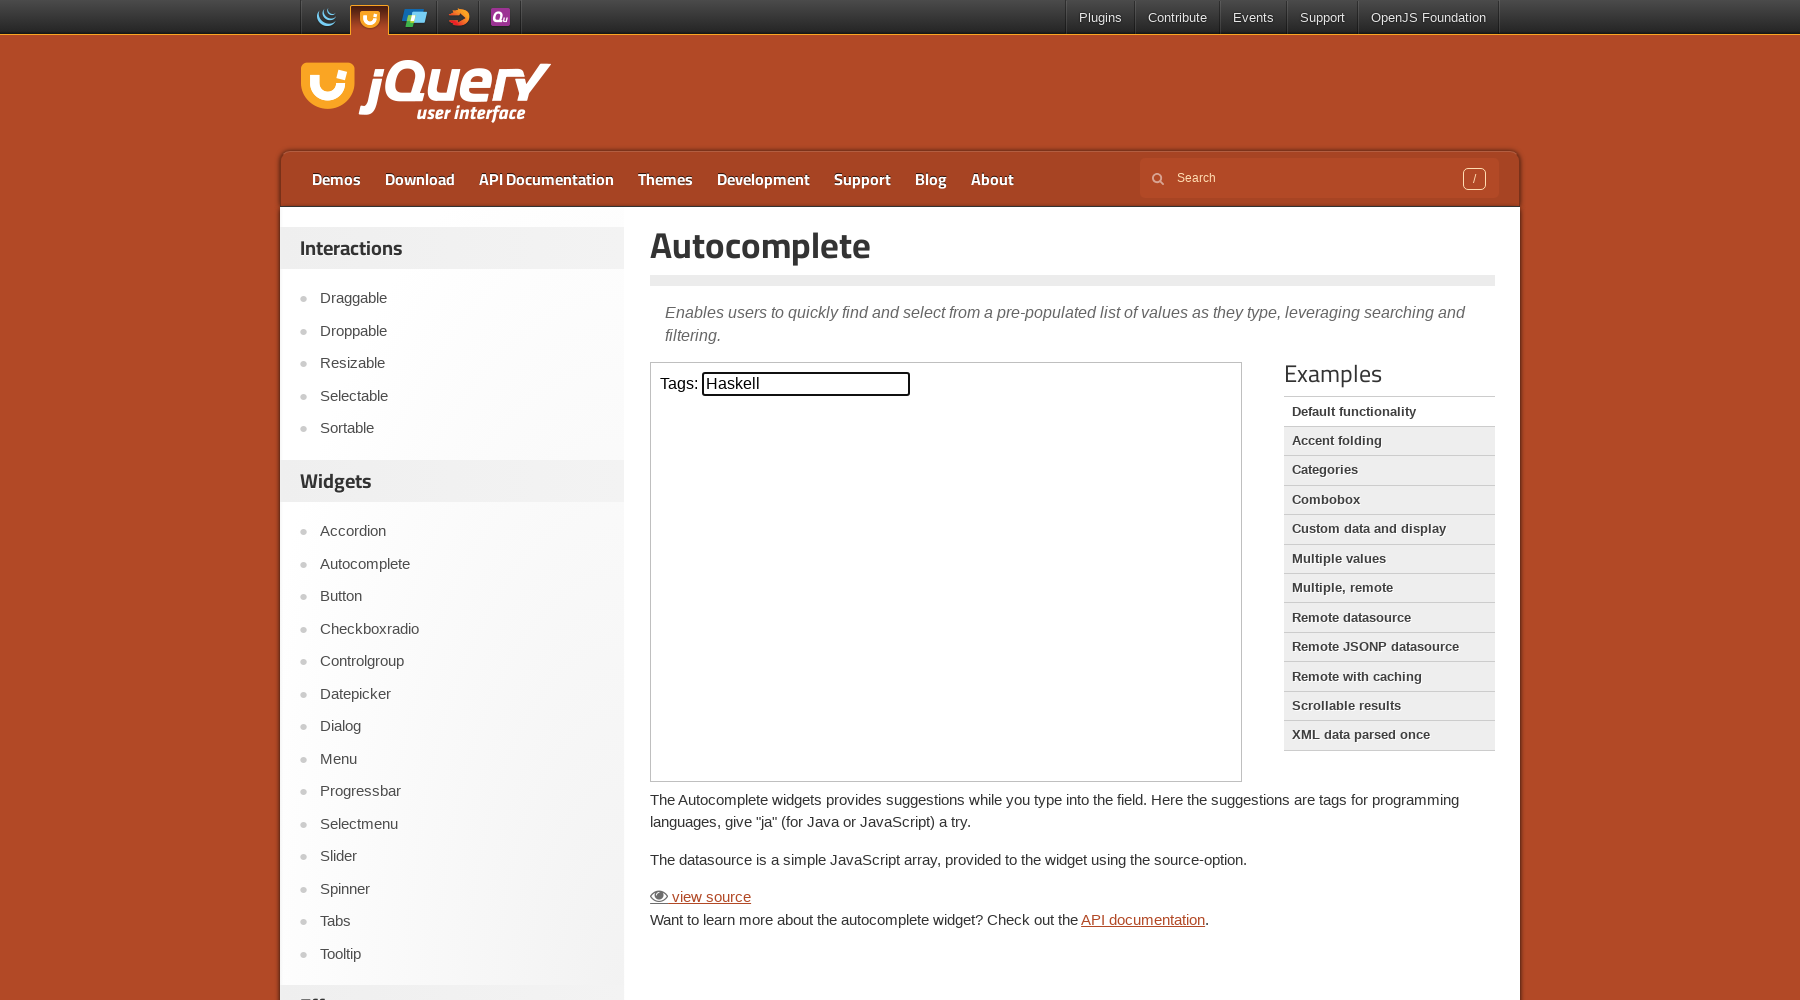